Tests multi-select dropdown functionality by selecting multiple options and then deselecting all of them

Starting URL: https://omayo.blogspot.com/

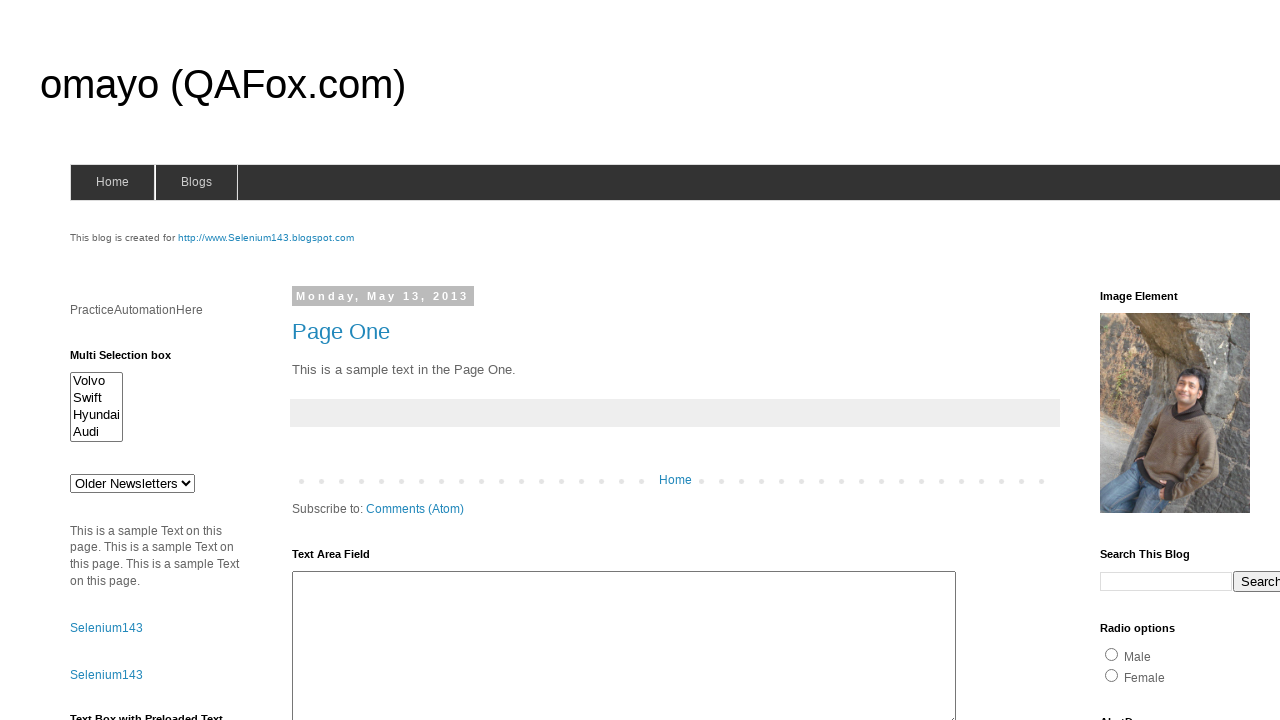

Located multi-select dropdown element with id 'multiselect1'
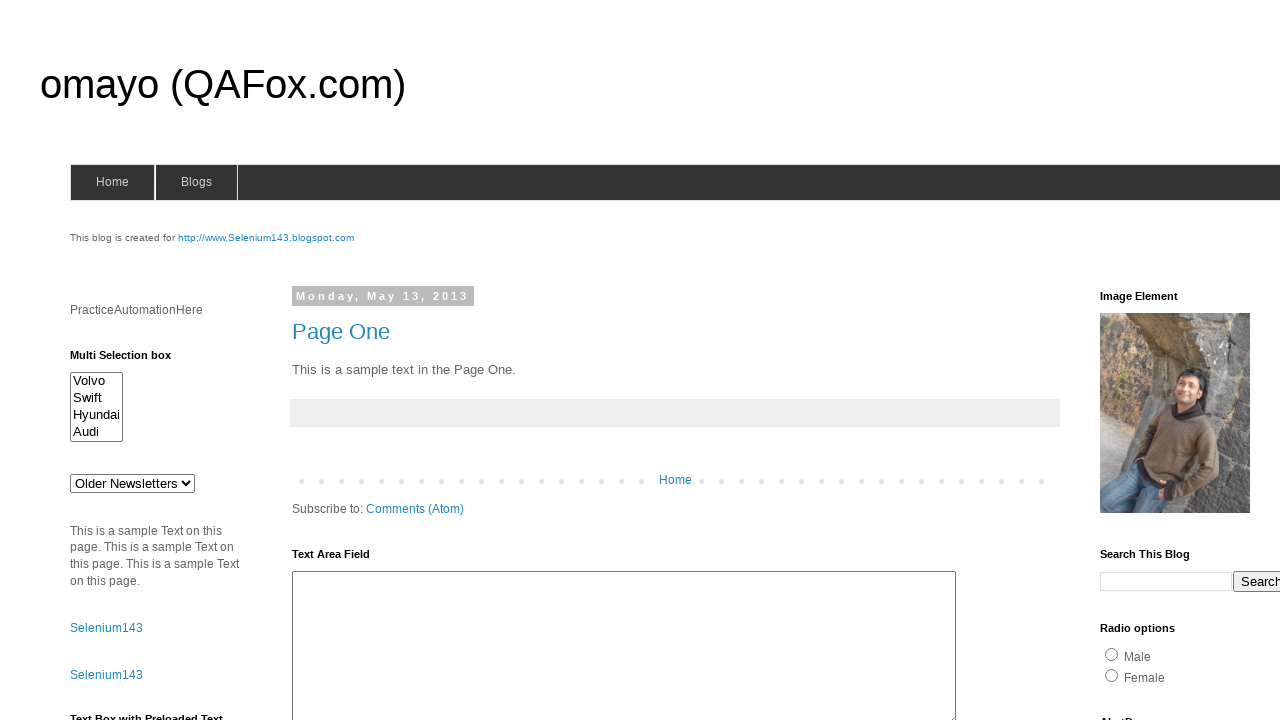

Selected multiple options: Volvo, Swift, Hyundai, Audi on #multiselect1
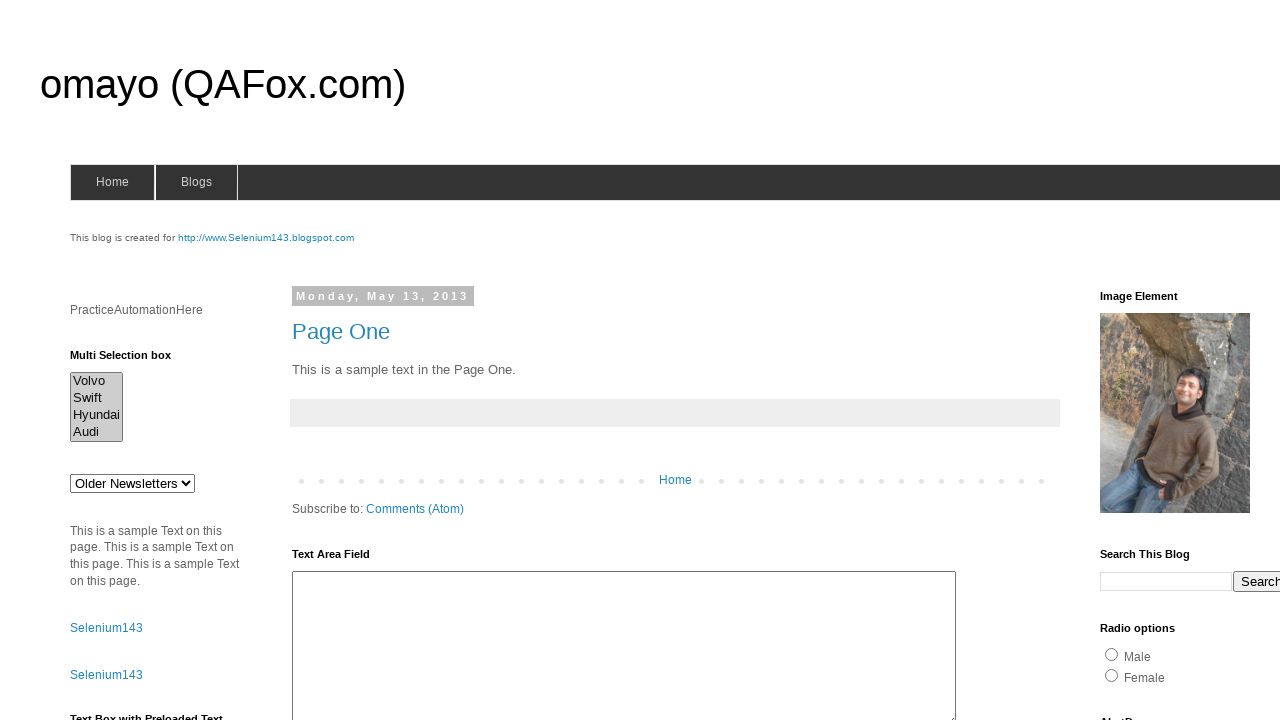

Waited 2000ms to observe selected options
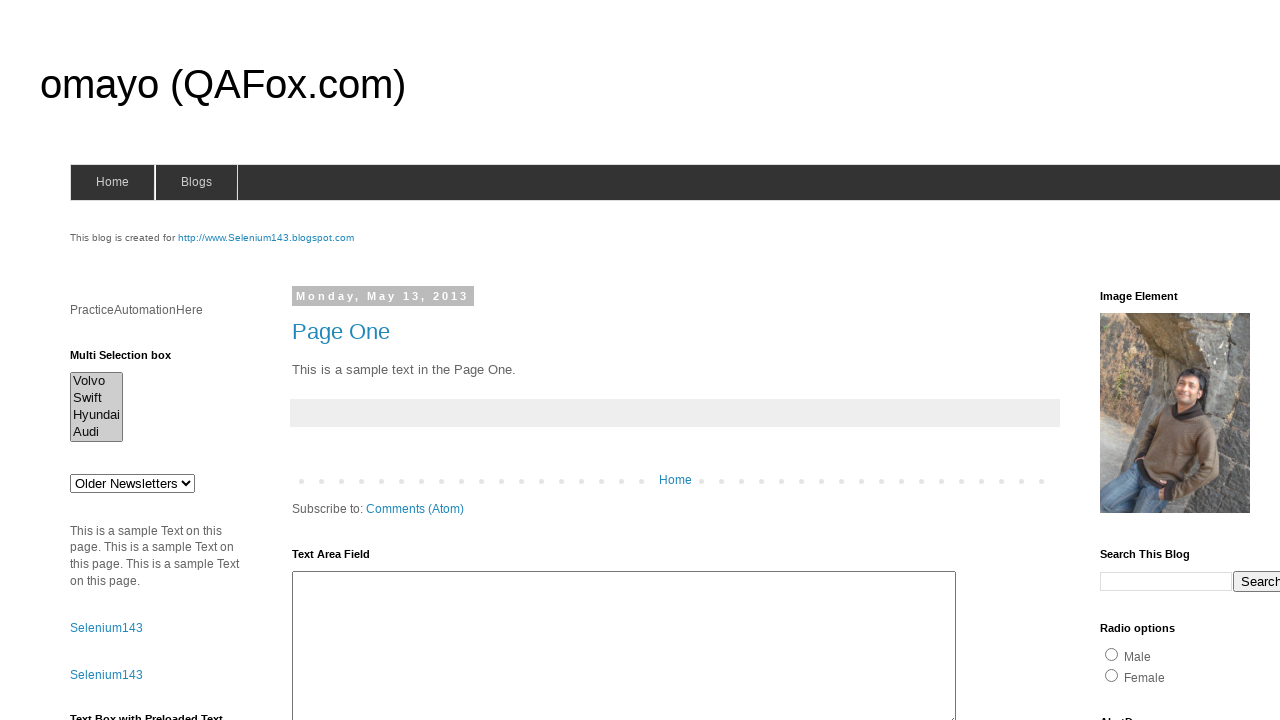

Deselected all options from multi-select dropdown on #multiselect1
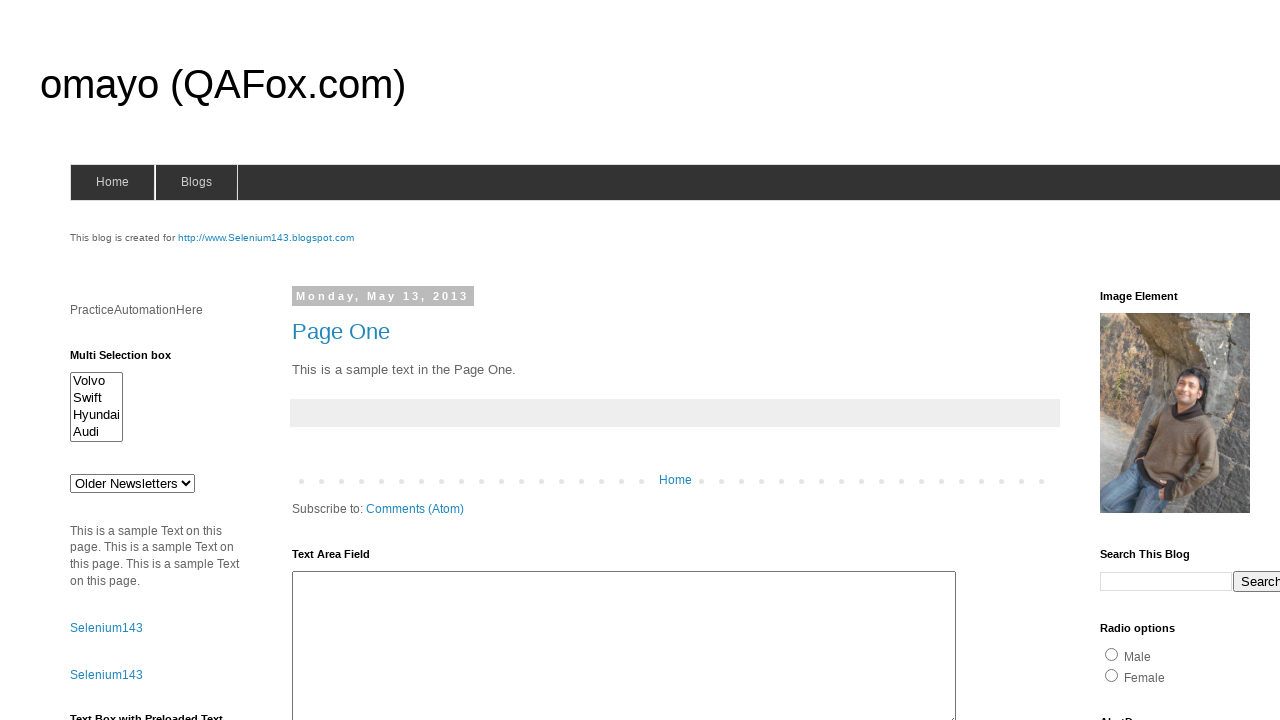

Waited 2000ms to observe deselected state
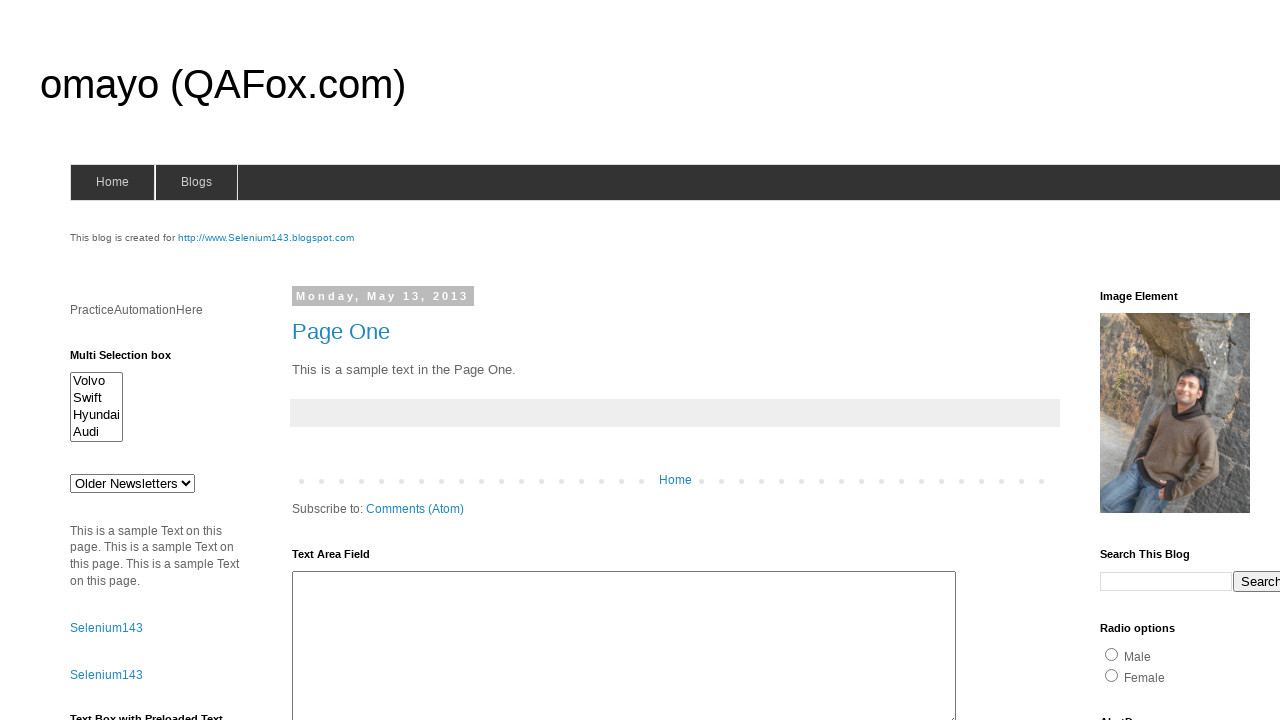

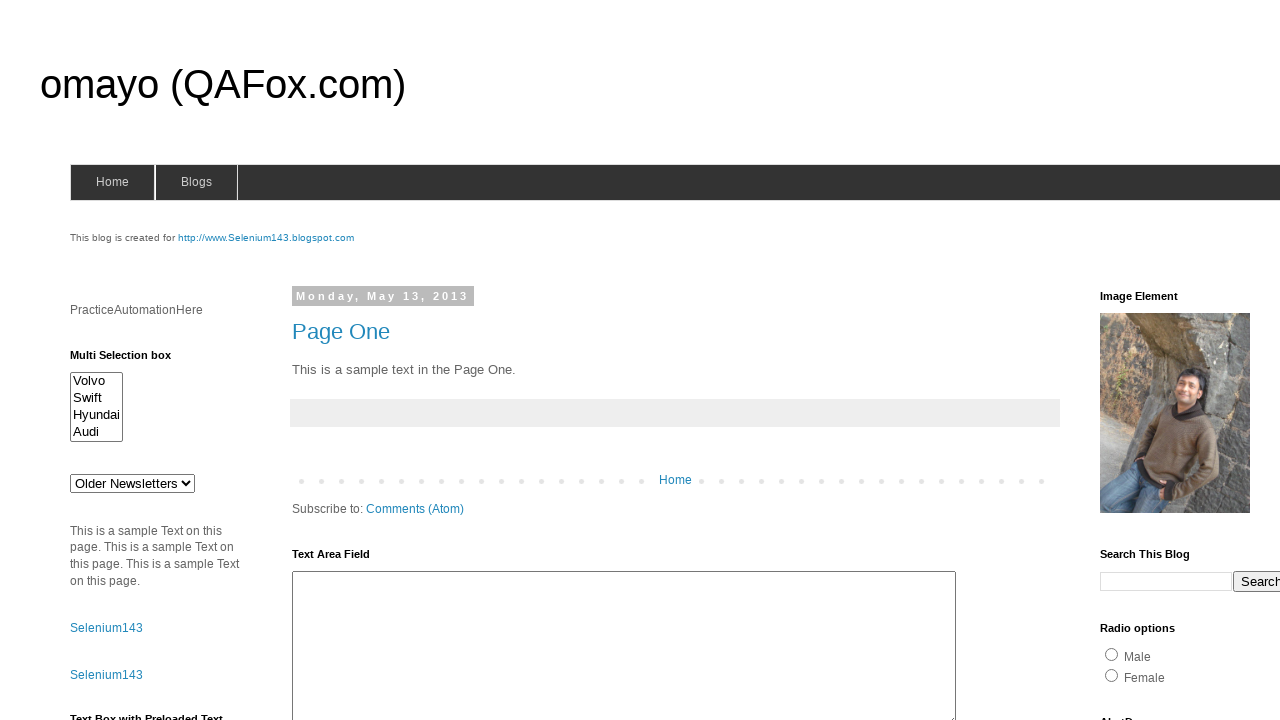